Tests a math form by reading a value from the page, calculating a mathematical formula (log of absolute value of 12*sin(x)), entering the result, checking a checkbox, selecting a radio button, and submitting the form.

Starting URL: http://suninjuly.github.io/math.html

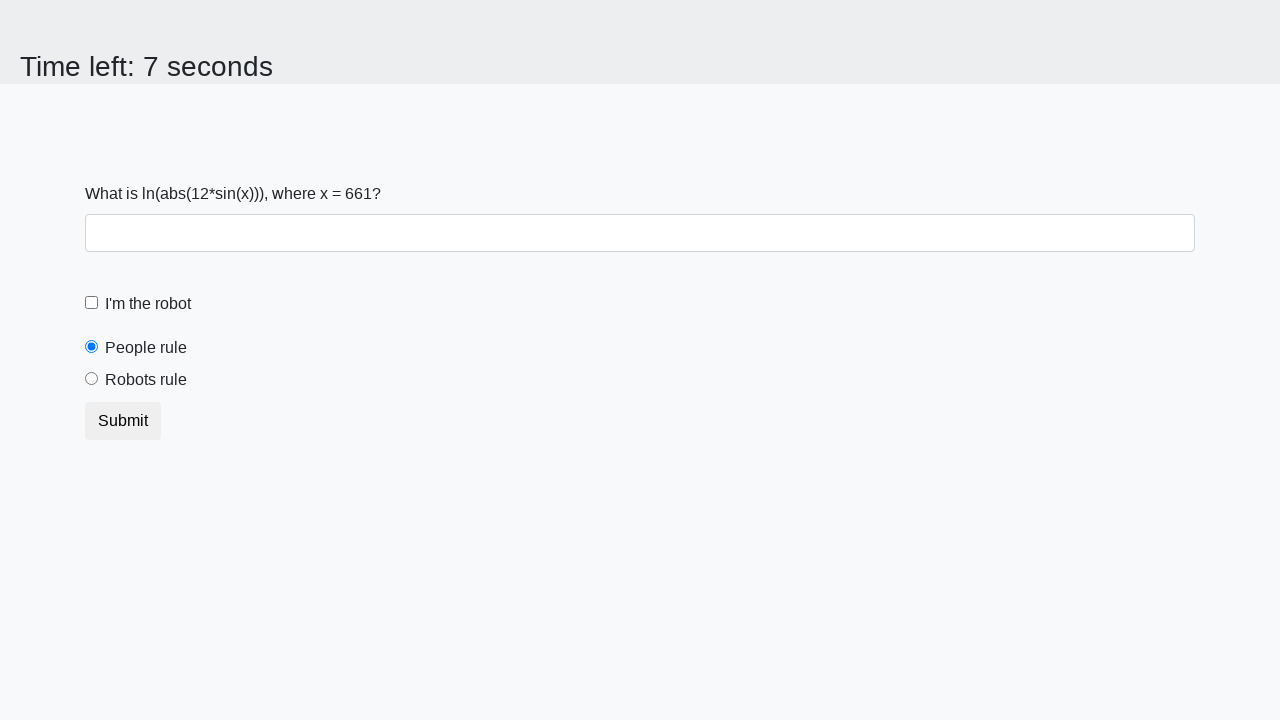

Read input value from page
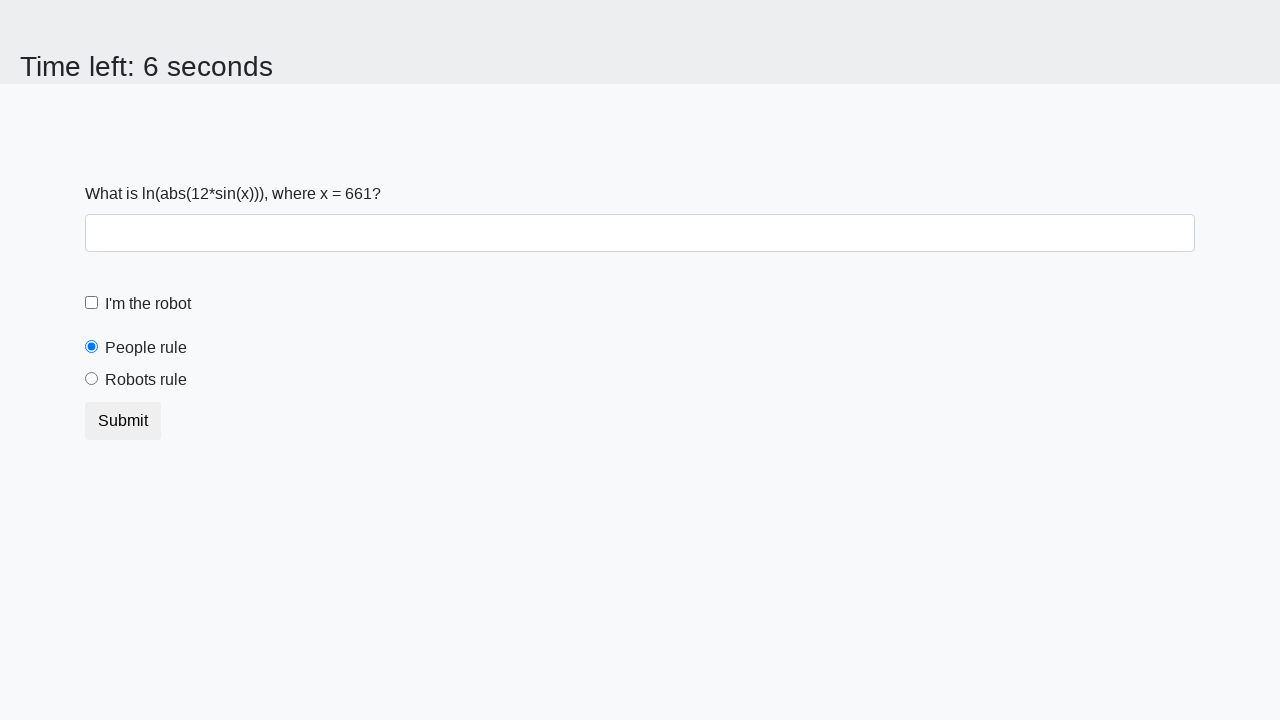

Parsed input value as integer
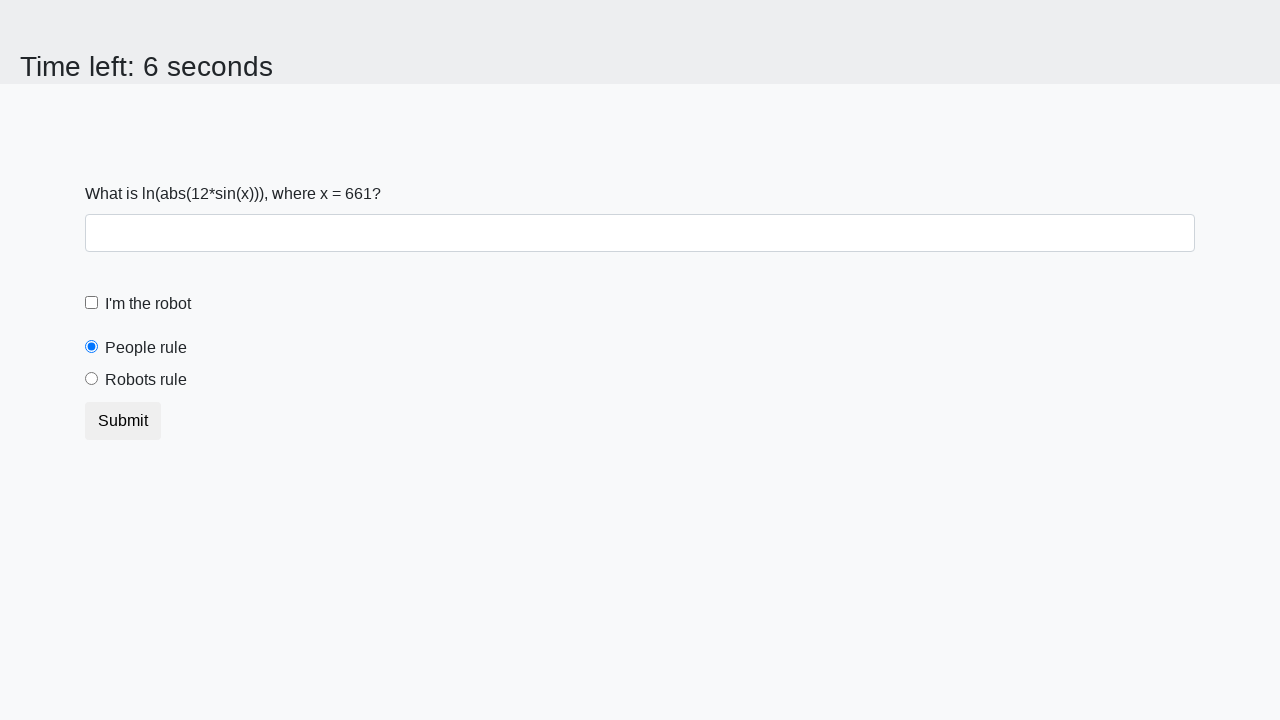

Calculated formula log(abs(12*sin(661))) = 2.4375747338875007
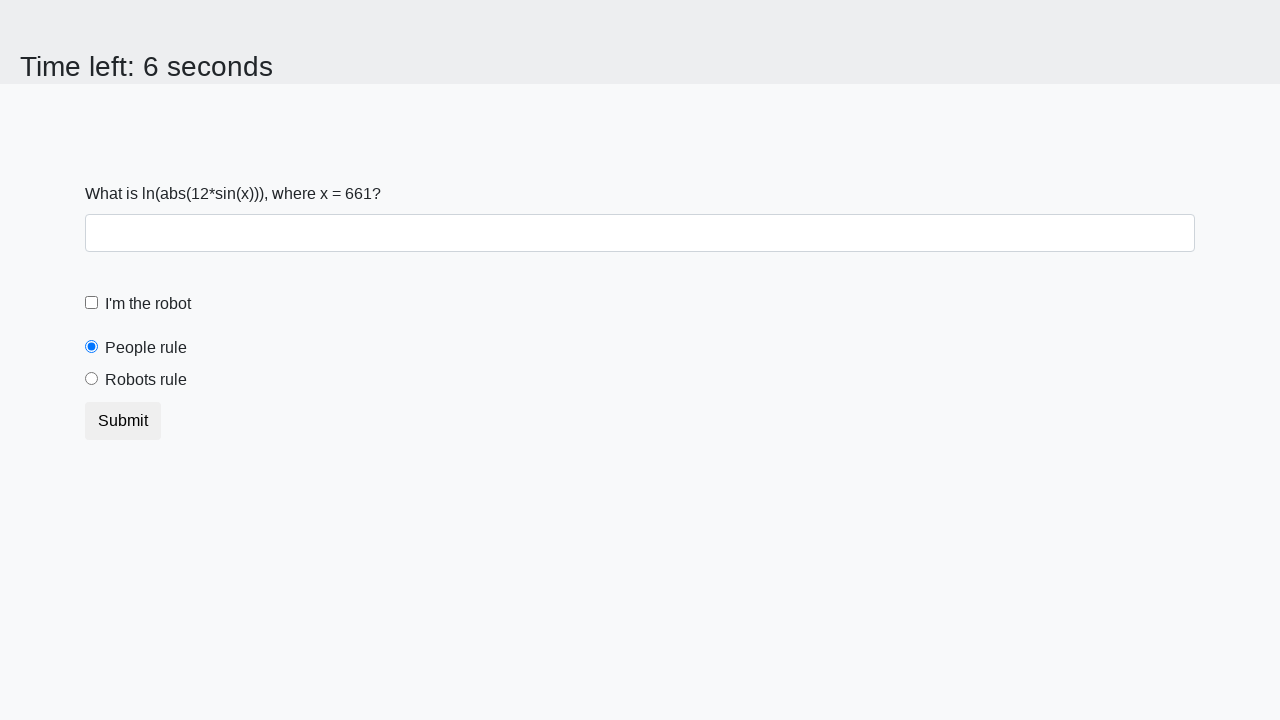

Filled answer field with calculated value: 2.4375747338875007 on #answer
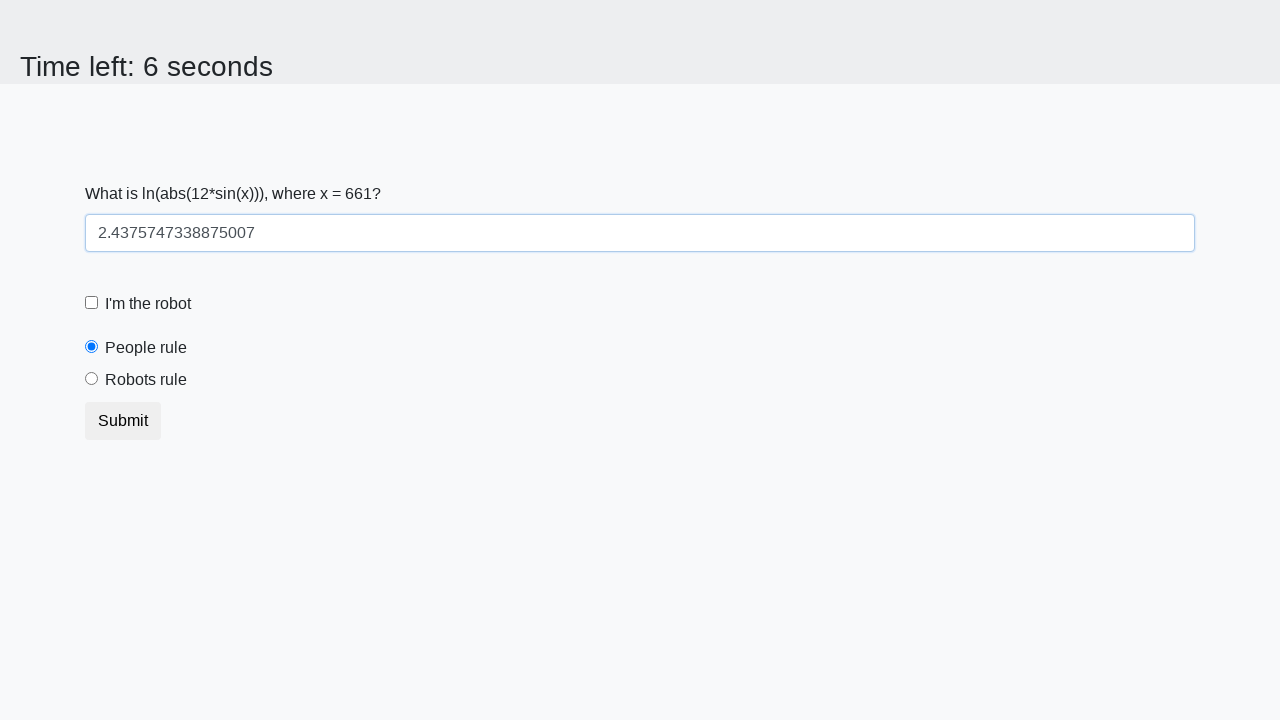

Checked the robot checkbox at (92, 303) on #robotCheckbox
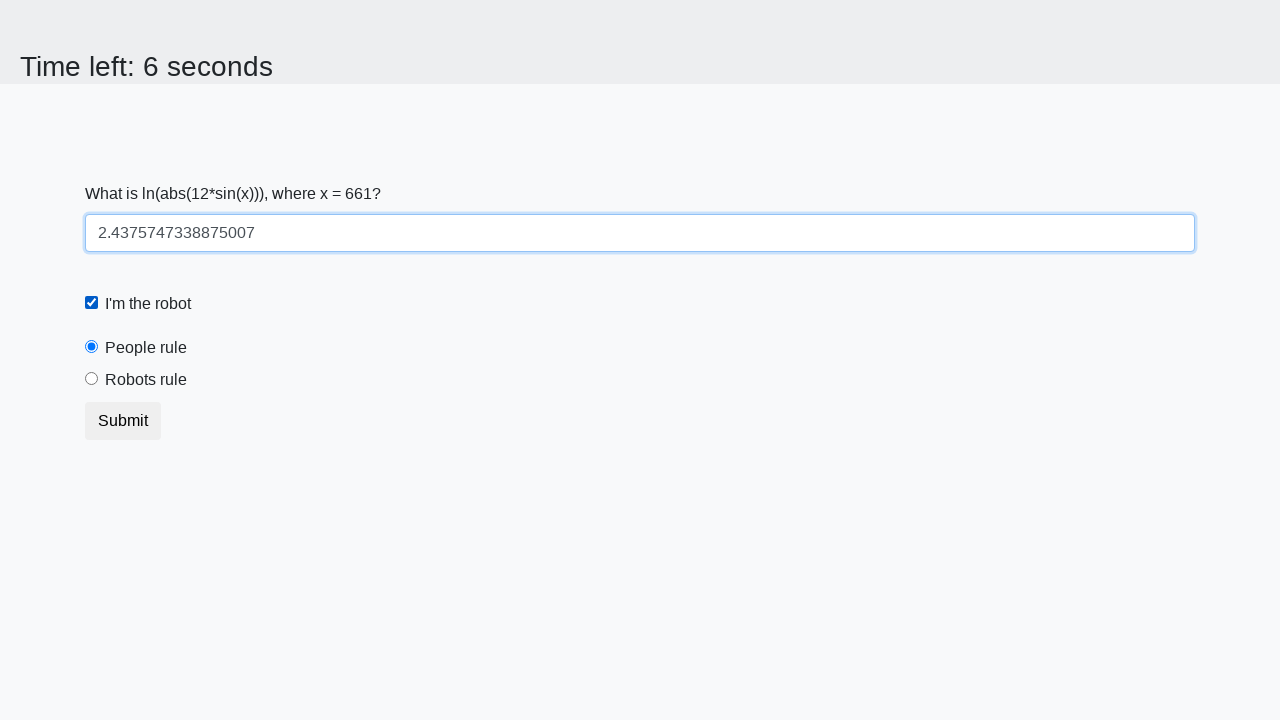

Selected the 'robots rule' radio button at (92, 379) on #robotsRule
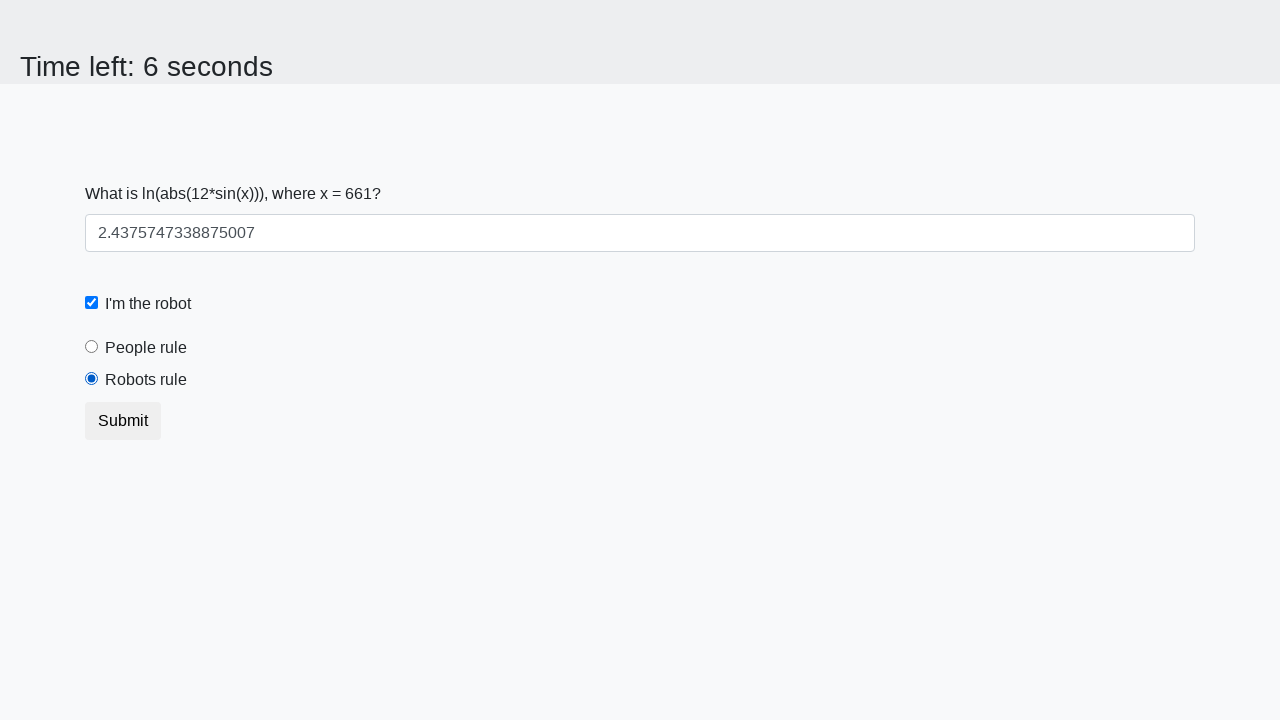

Clicked submit button to submit the form at (123, 421) on button
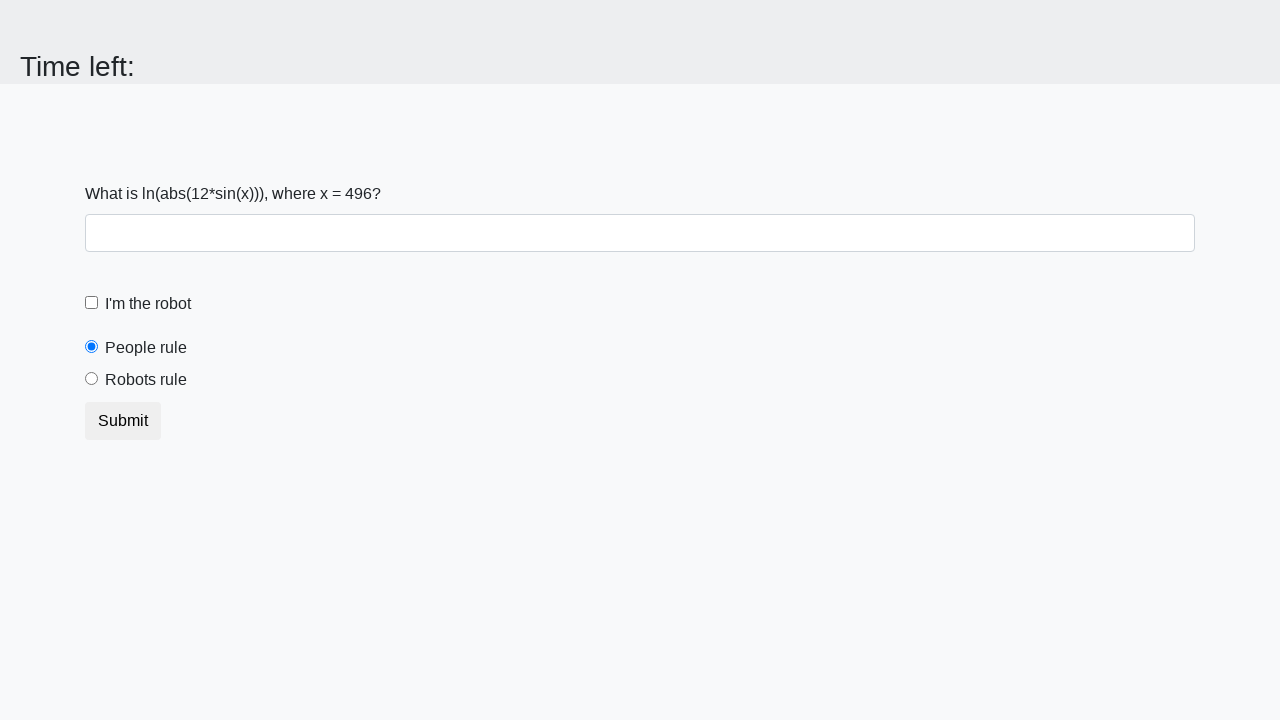

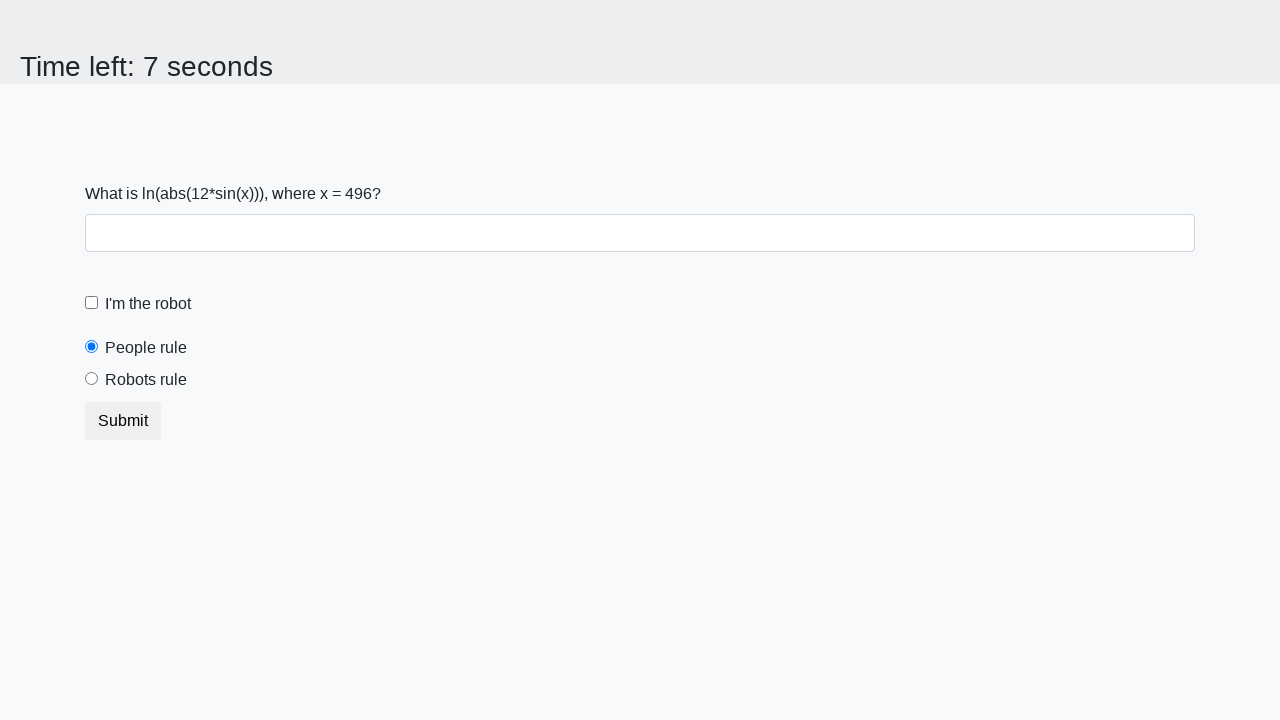